Tests clicking on a specific product and viewing its details

Starting URL: https://www.demoblaze.com/

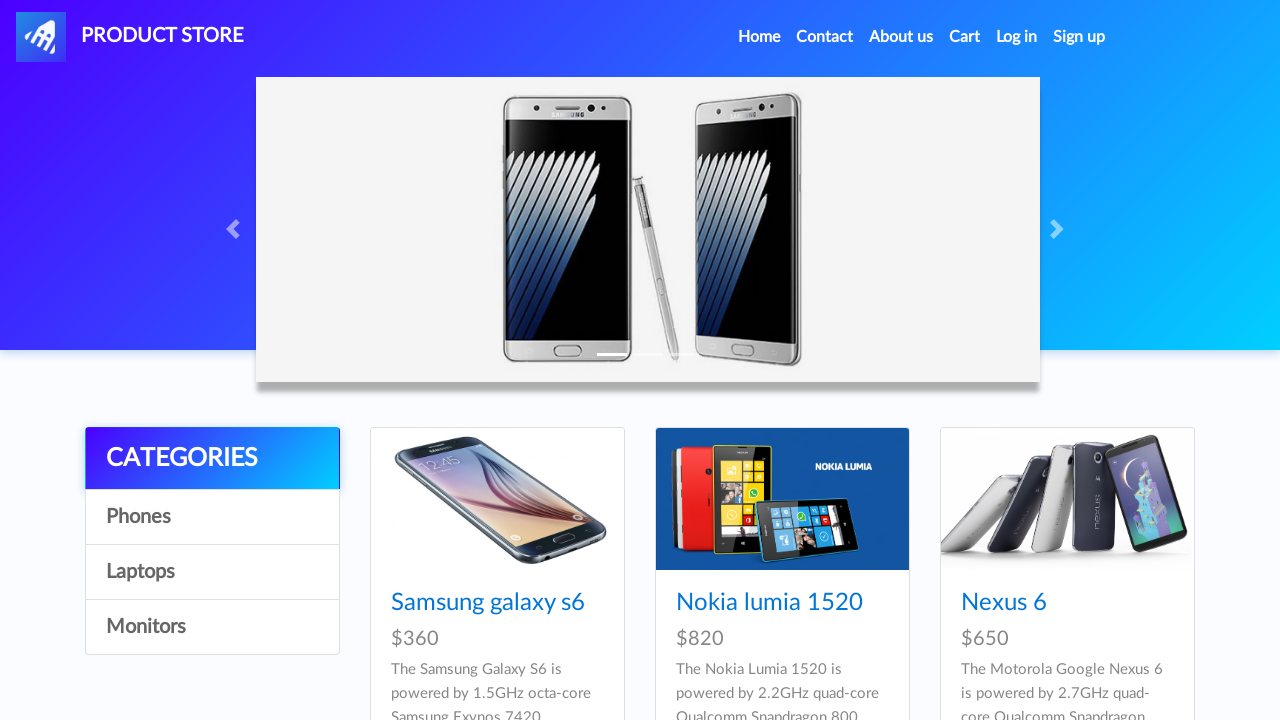

Clicked on Nokia lumia 1520 product link at (769, 603) on xpath=//a[normalize-space()='Nokia lumia 1520']
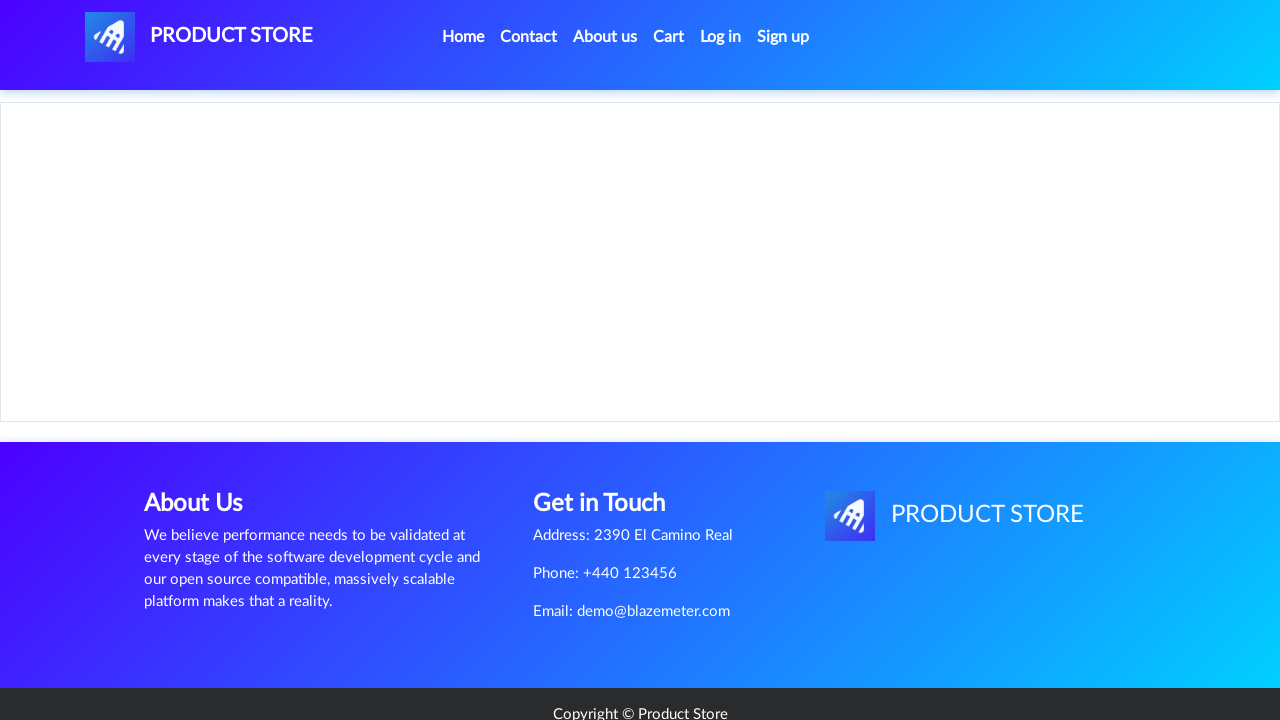

Product title (h2) loaded successfully
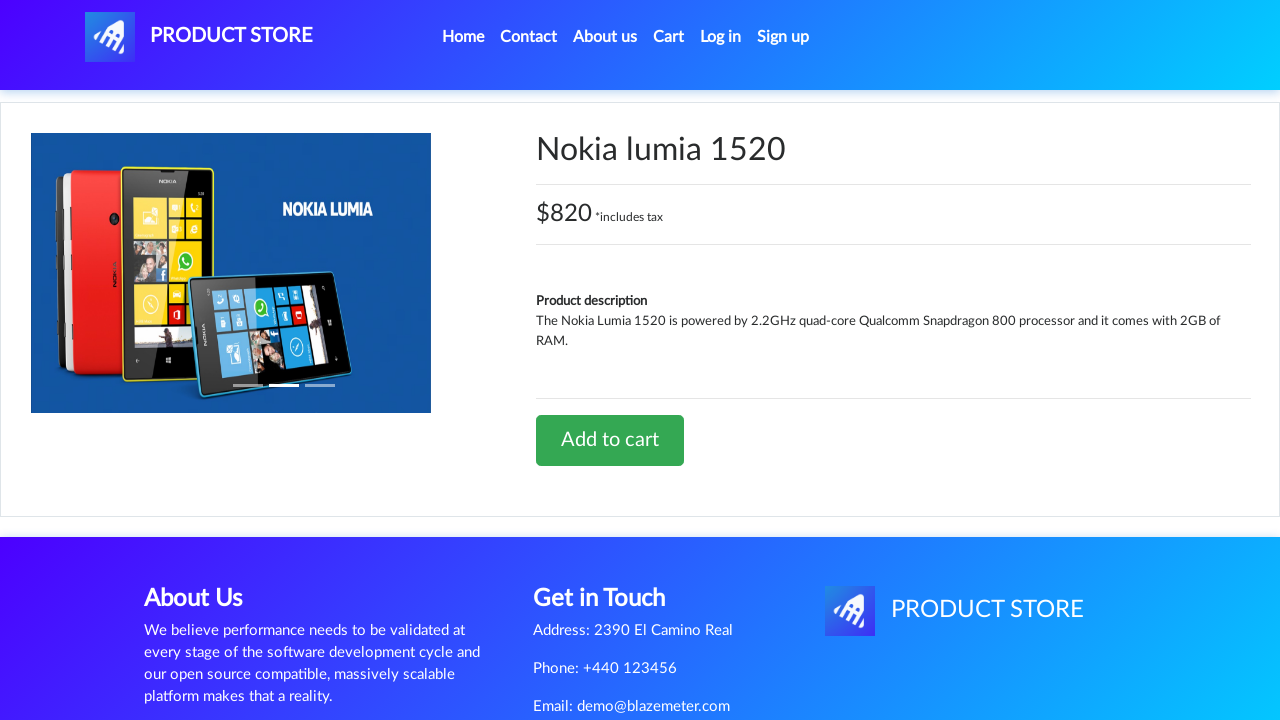

Product details section loaded successfully
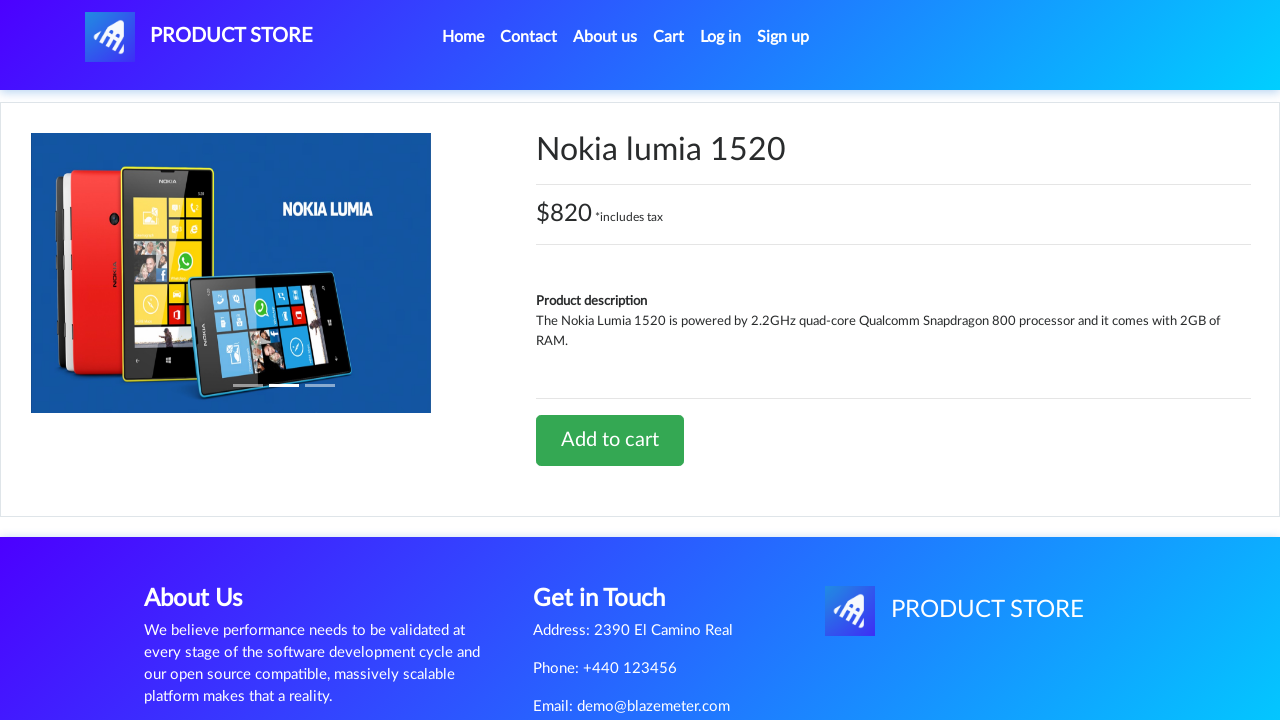

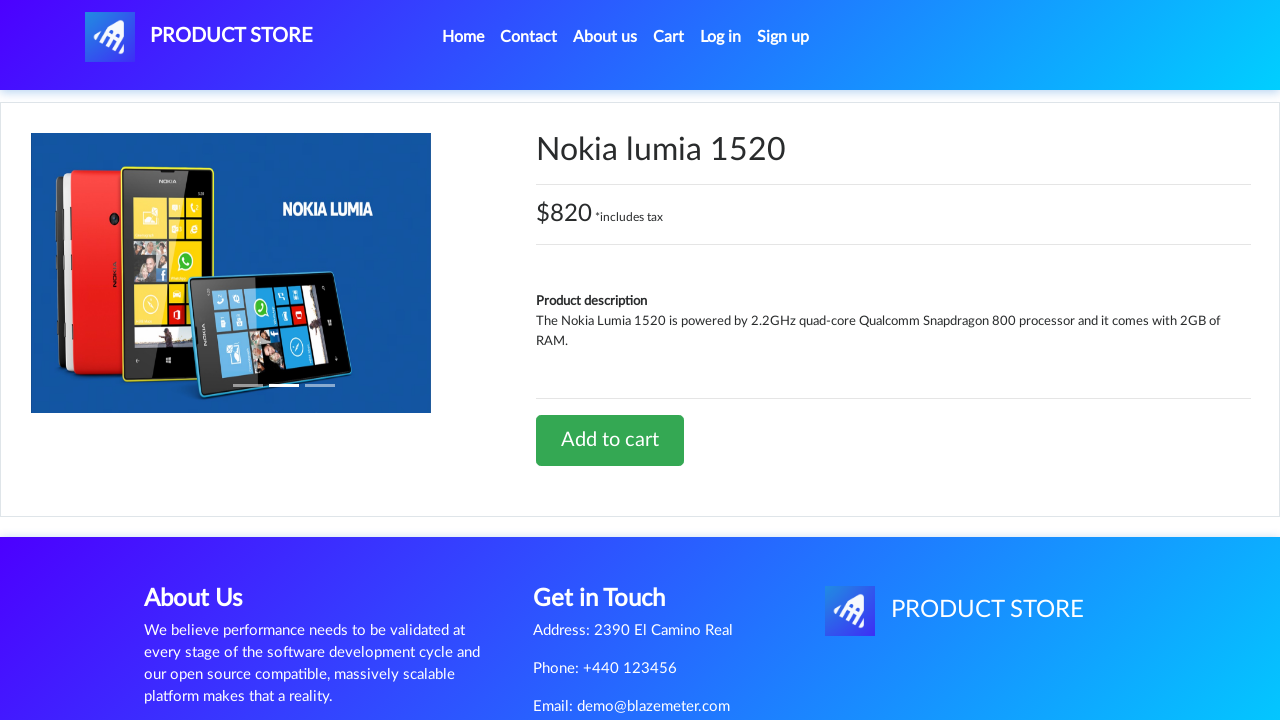